Checks if the "remember me" checkbox on Rediff mail login page is selected by default

Starting URL: https://mail.rediff.com/cgi-bin/login.cgi

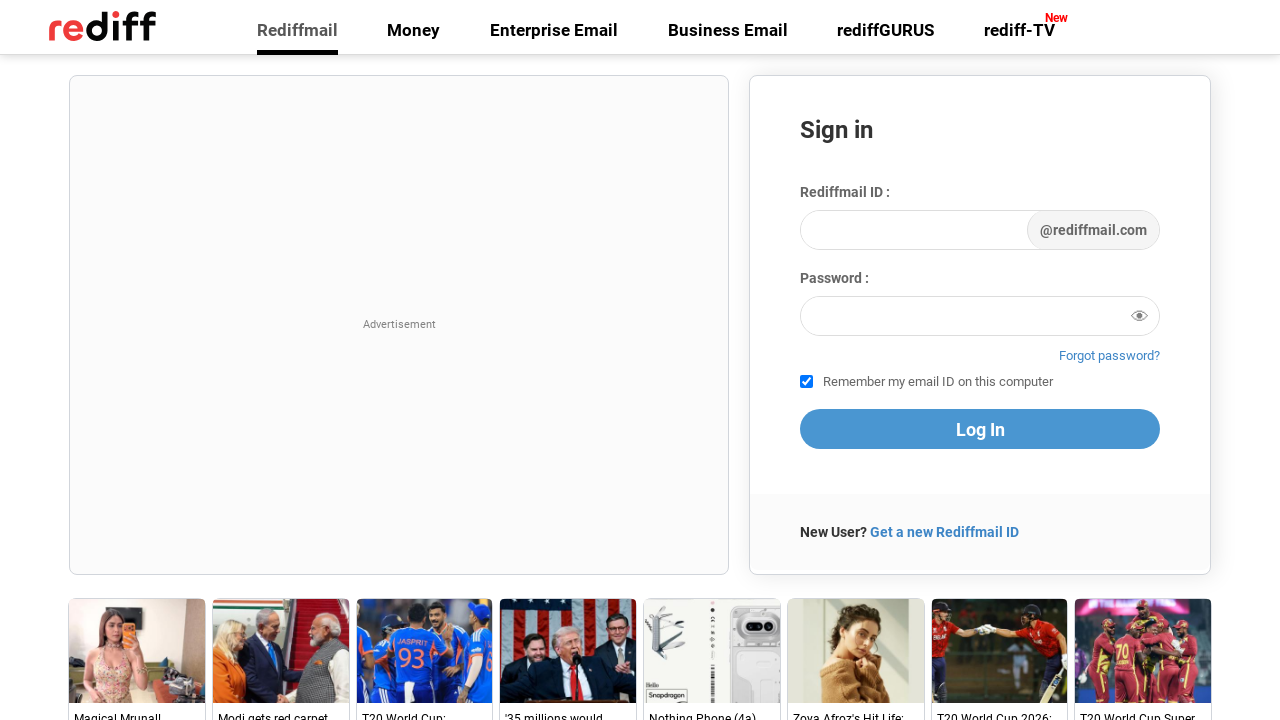

Navigated to Rediff mail login page
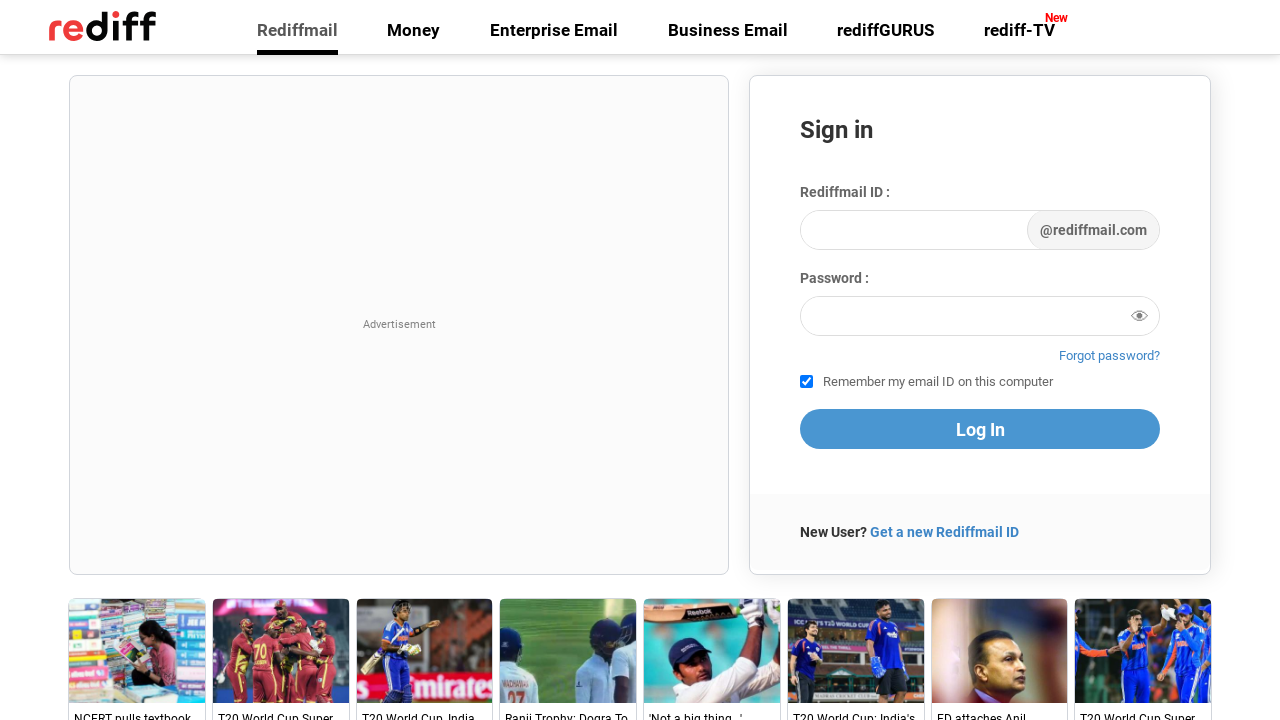

Checked if remember me checkbox is selected
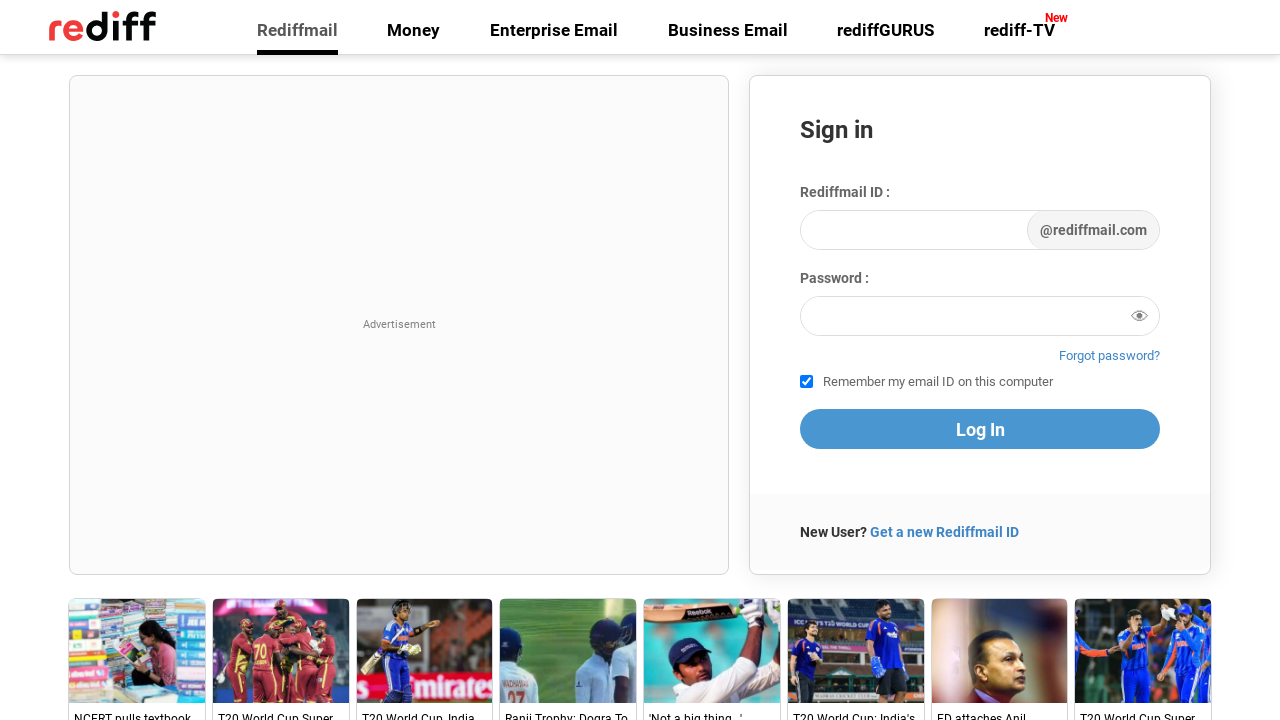

Asserted that remember me checkbox is selected by default
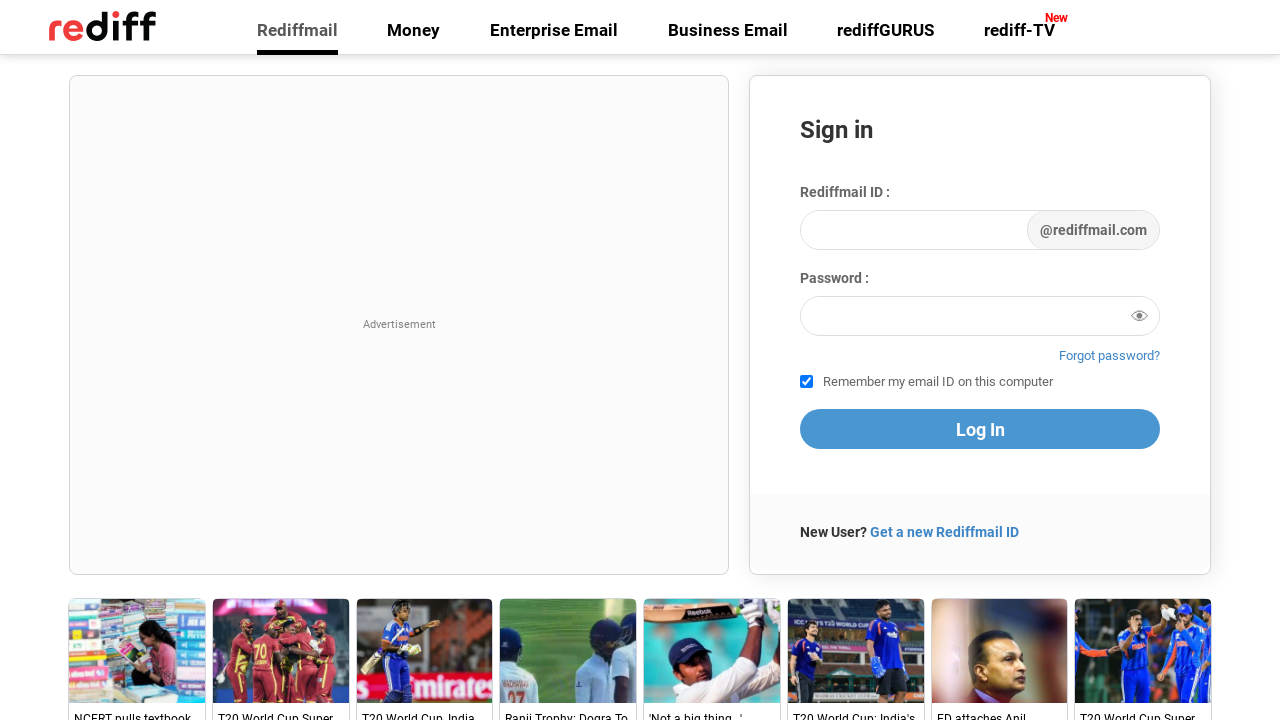

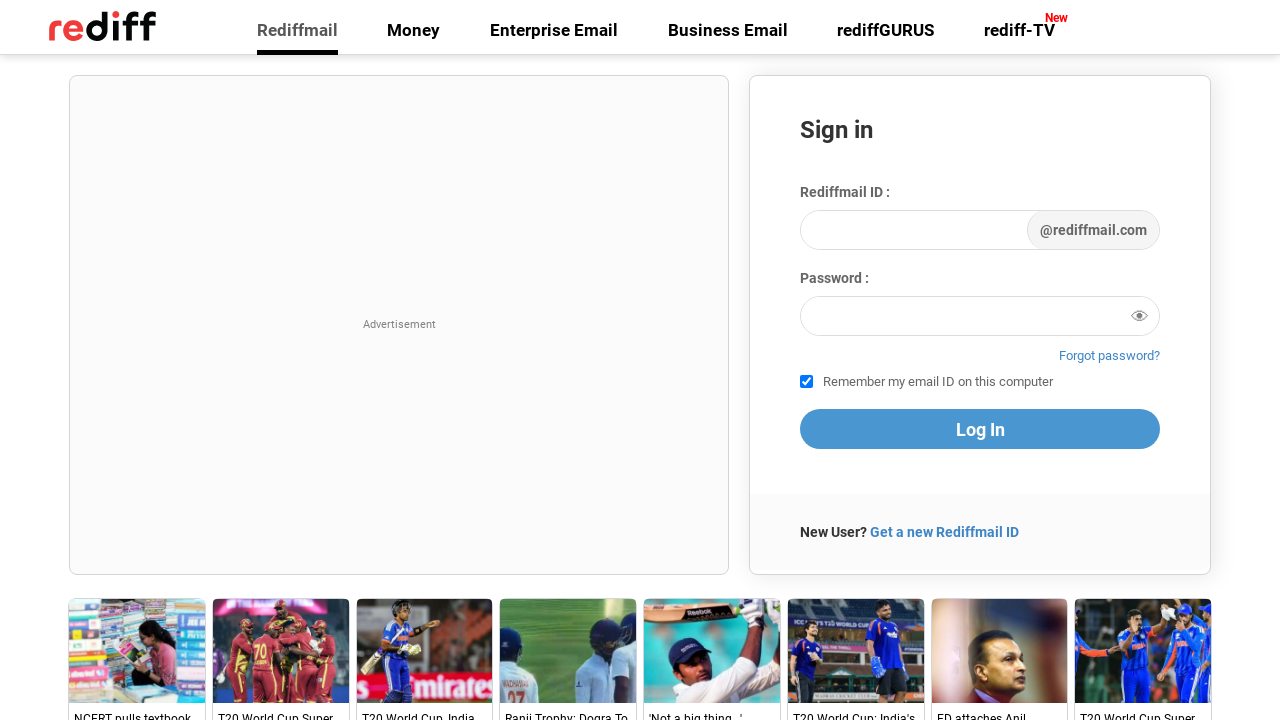